Tests clicking on a blue button with the 'btn-primary' class on a UI testing playground page that demonstrates class attribute handling.

Starting URL: http://uitestingplayground.com/classattr

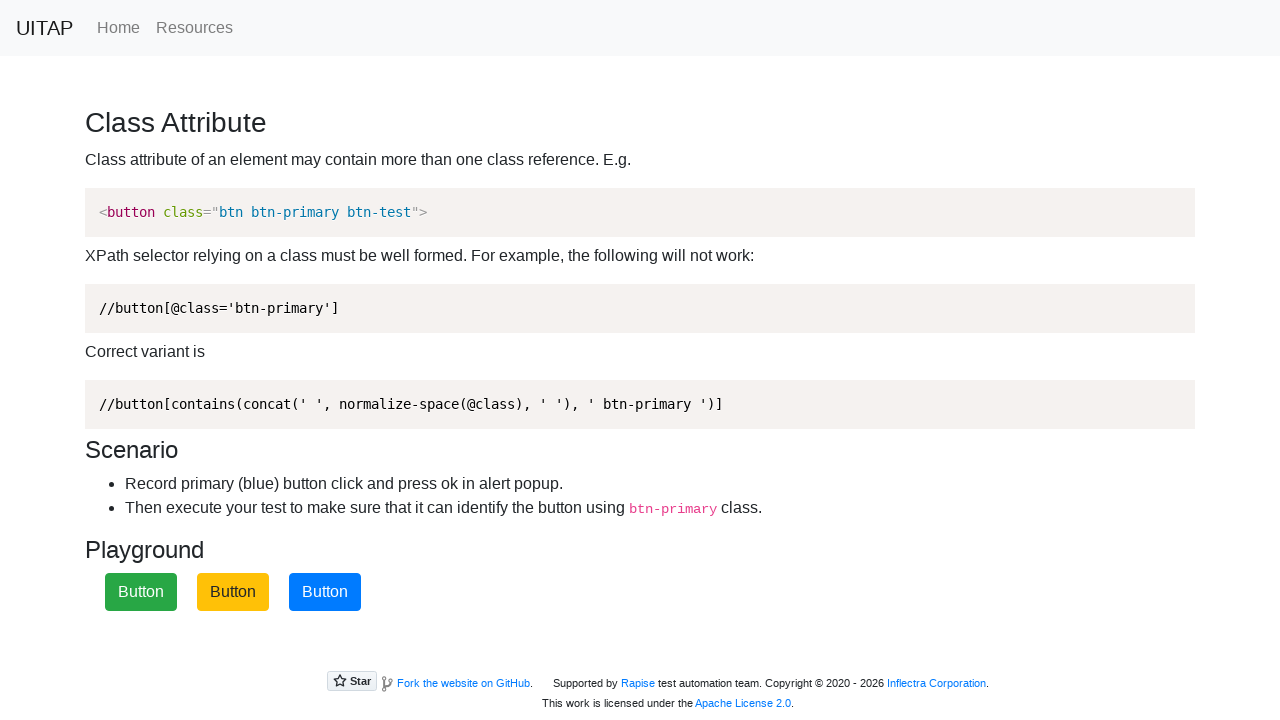

Navigated to class attribute UI testing playground page
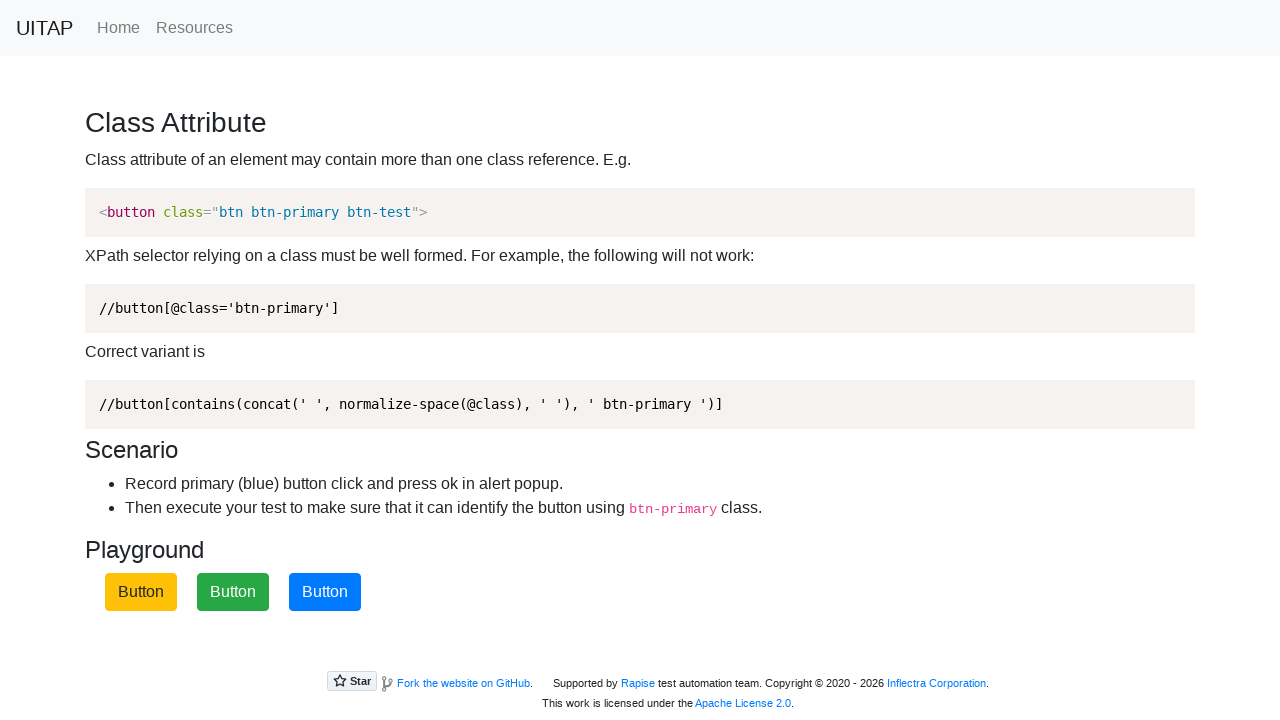

Clicked the blue button with 'btn-primary' class at (325, 592) on xpath=//button[contains(@class, 'btn-primary')]
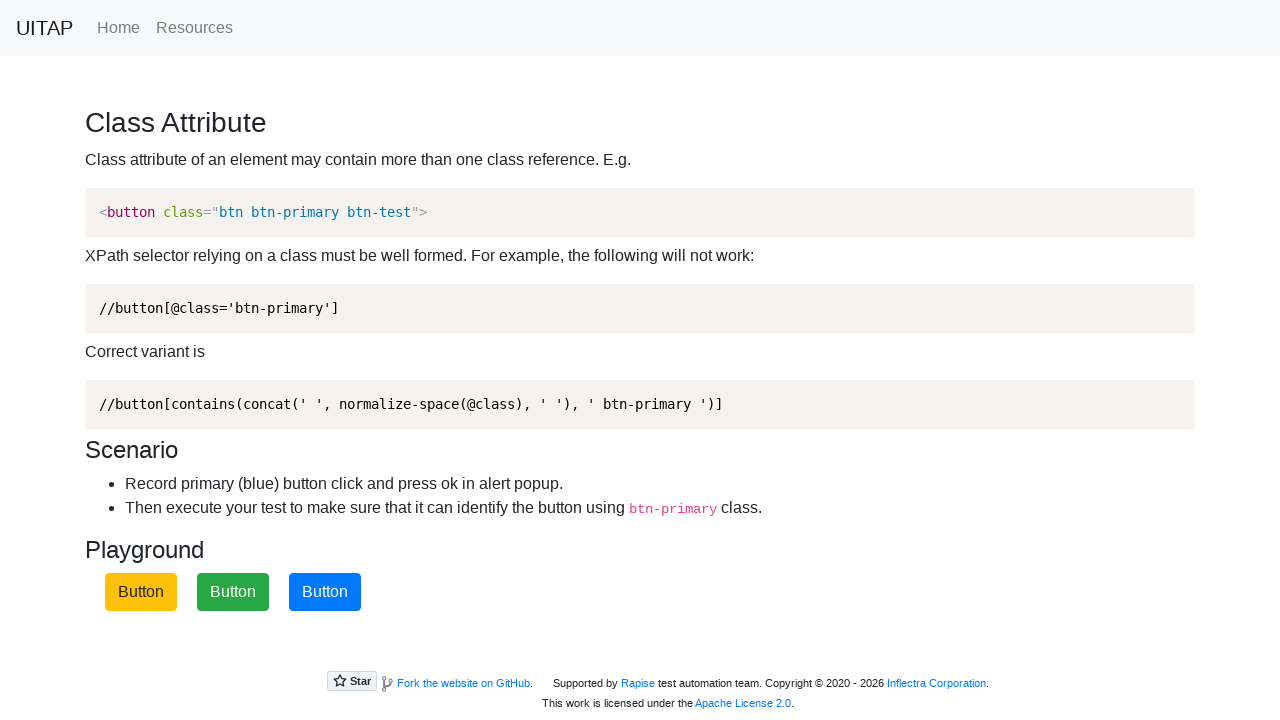

Alert dialog handler registered and accepted
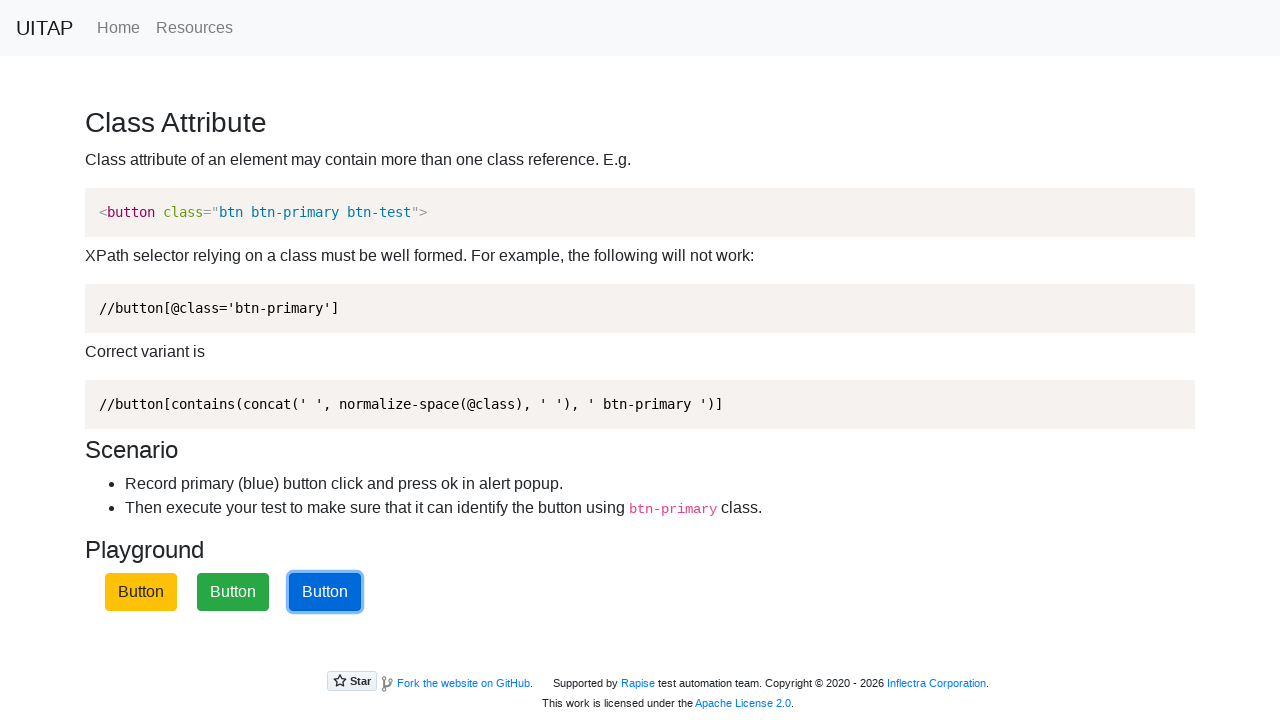

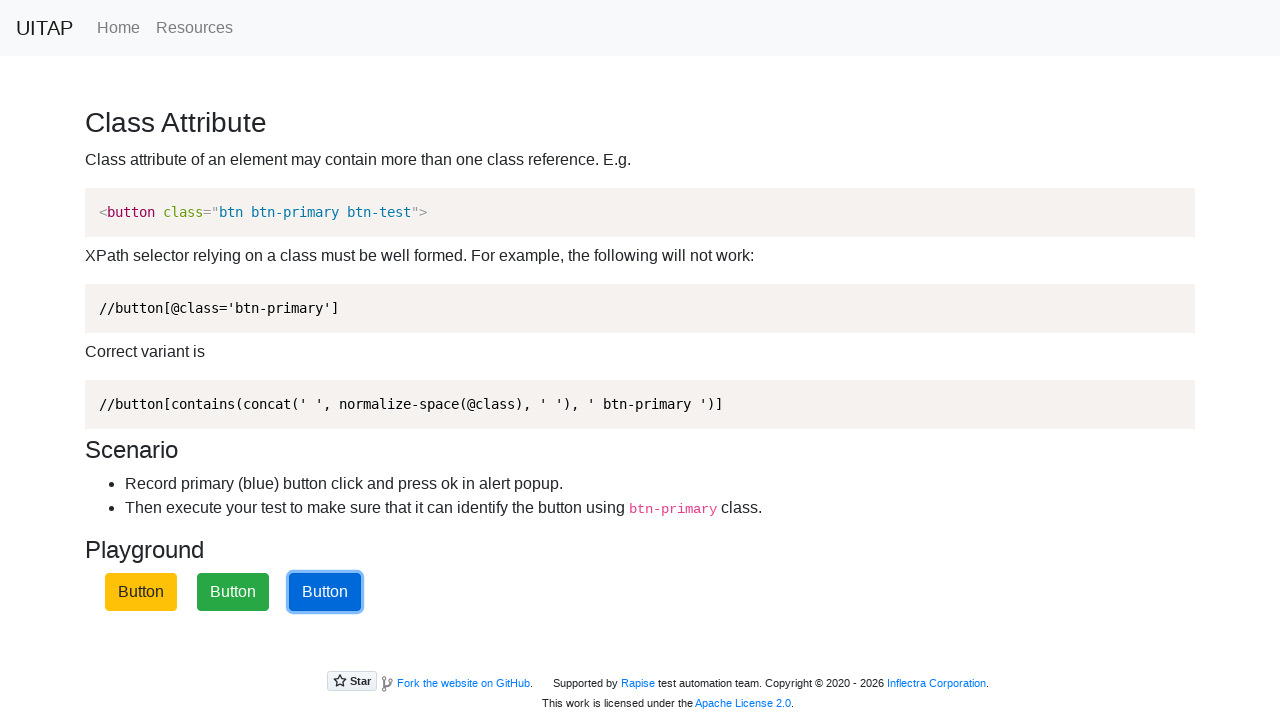